Tests JavaScript prompt box interaction by clicking a button to trigger a prompt alert, entering text into the prompt, dismissing it, and verifying the result text on the page.

Starting URL: https://www.leafground.com/alert.xhtml

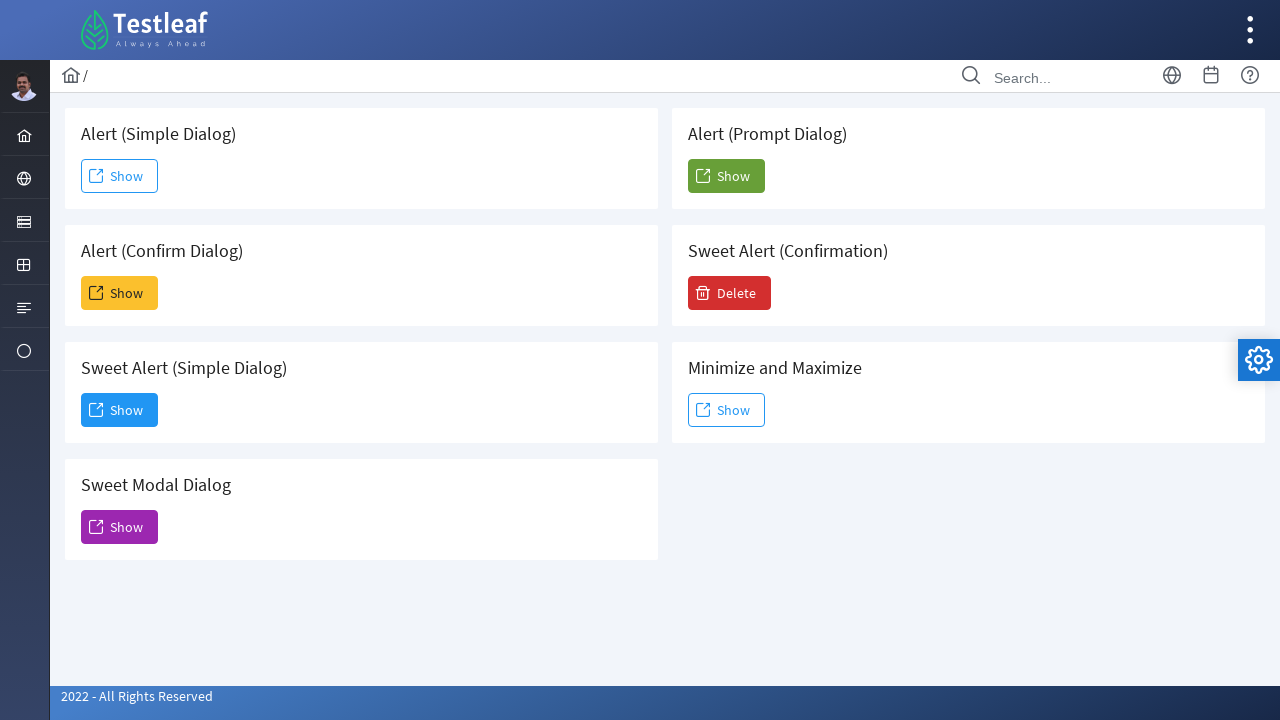

Clicked the 5th 'Show' button to trigger prompt alert at (726, 176) on xpath=(//span[text()='Show'])[5]
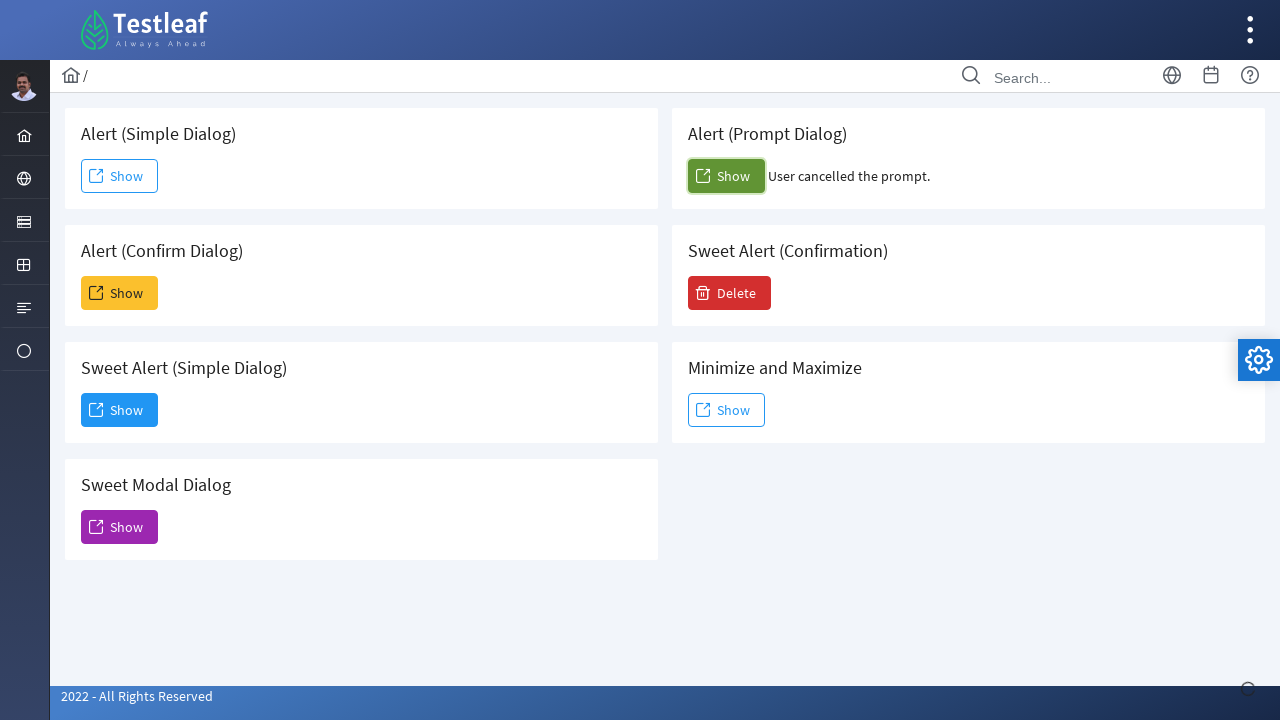

Set up initial dialog handler to dismiss
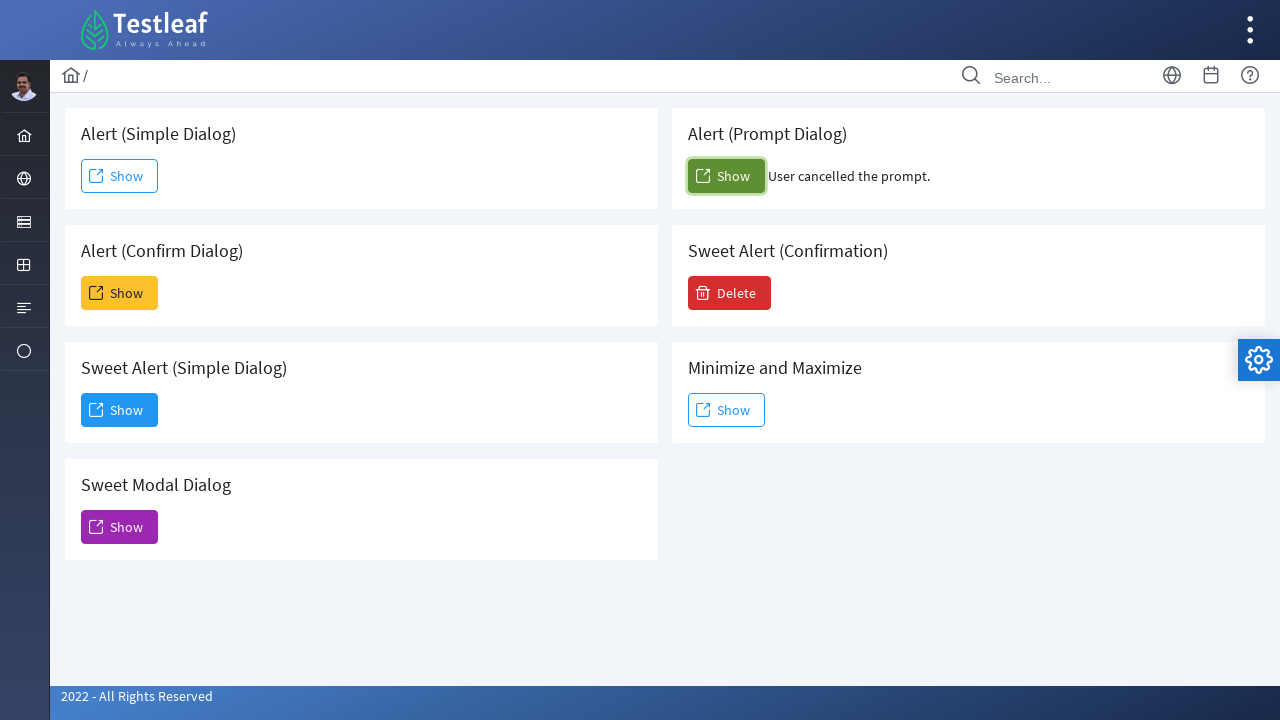

Re-clicked the 5th 'Show' button to trigger prompt again at (726, 176) on xpath=(//span[text()='Show'])[5]
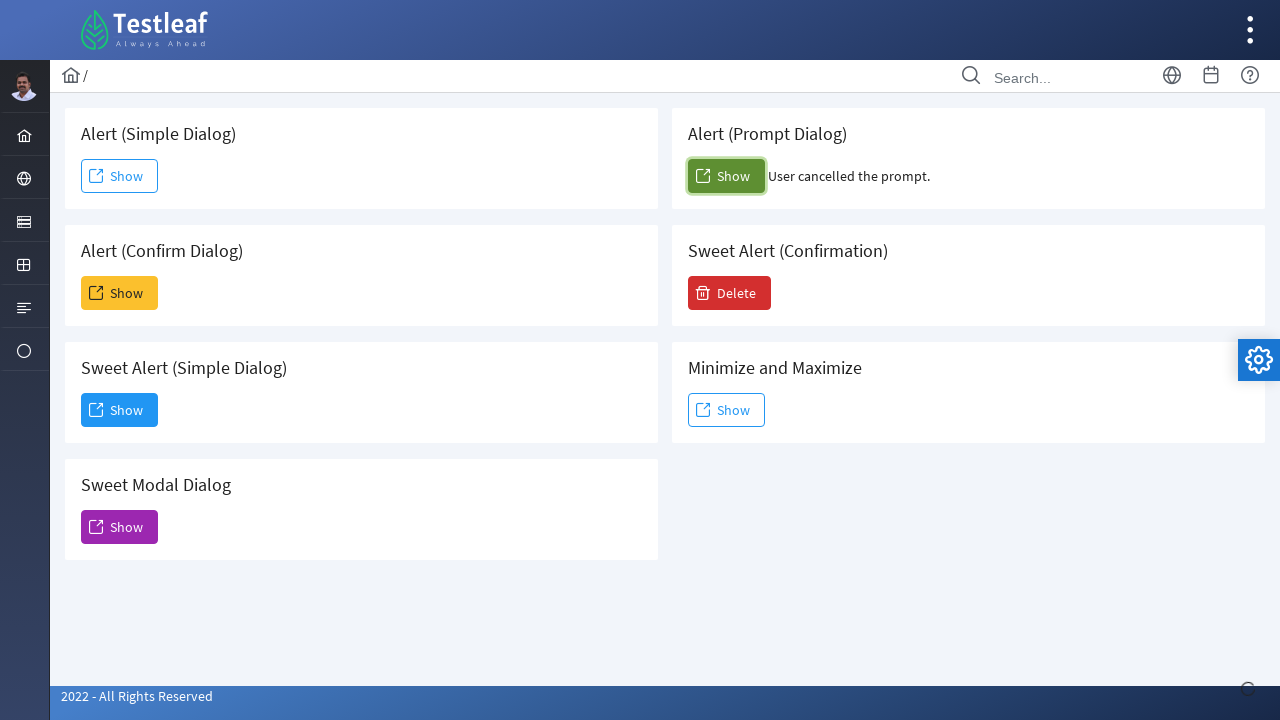

Set up dialog handler to accept prompt with 'Janani' text
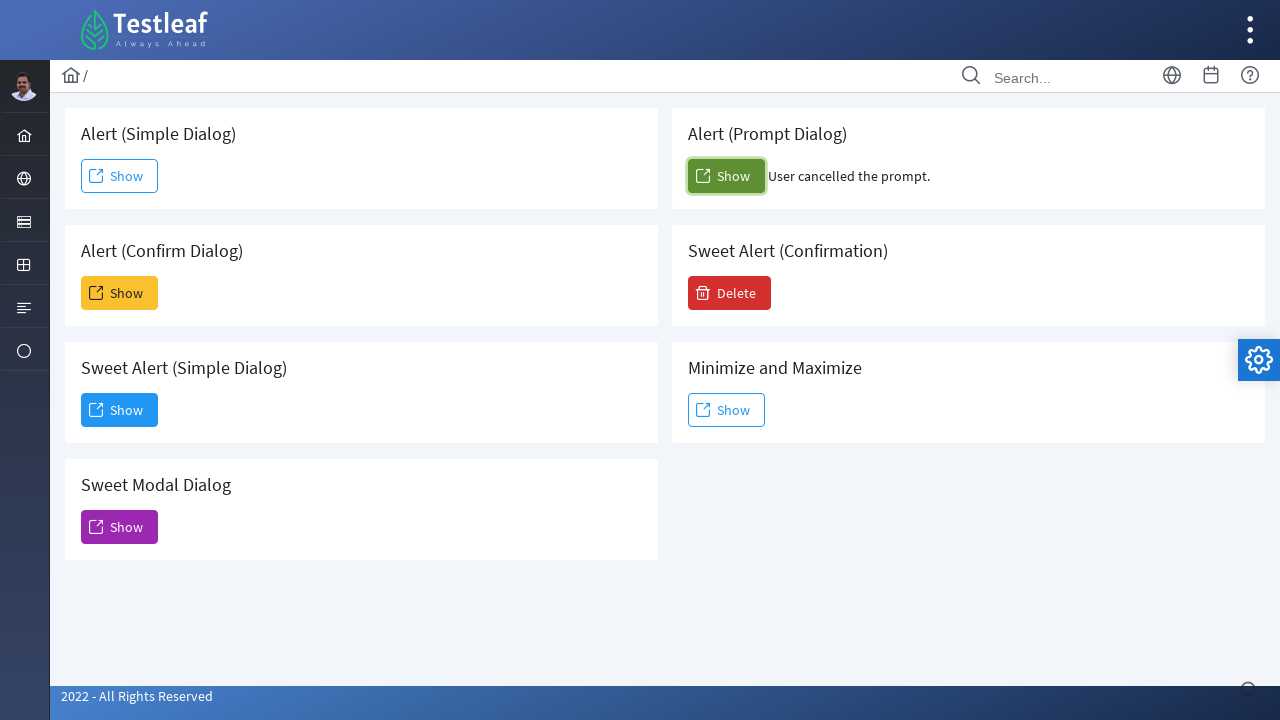

Clicked 5th 'Show' button to trigger prompt with handler active at (726, 176) on xpath=(//span[text()='Show'])[5]
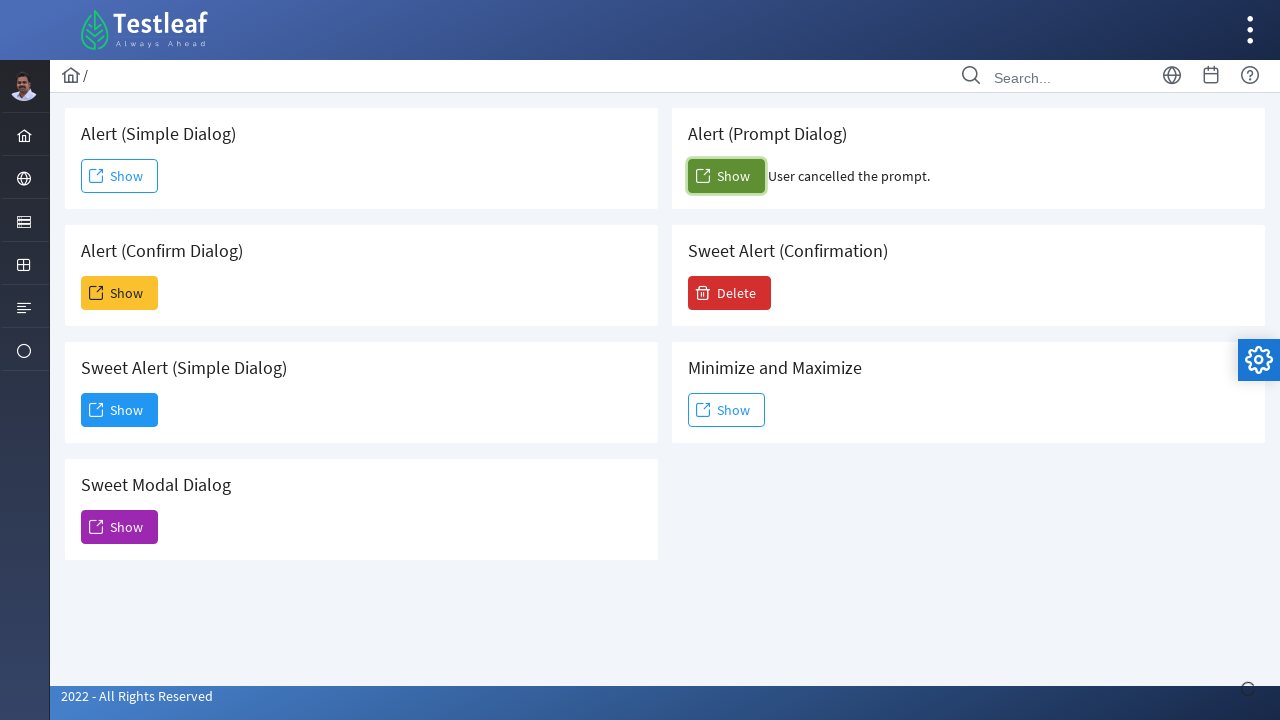

Waited for result element to appear
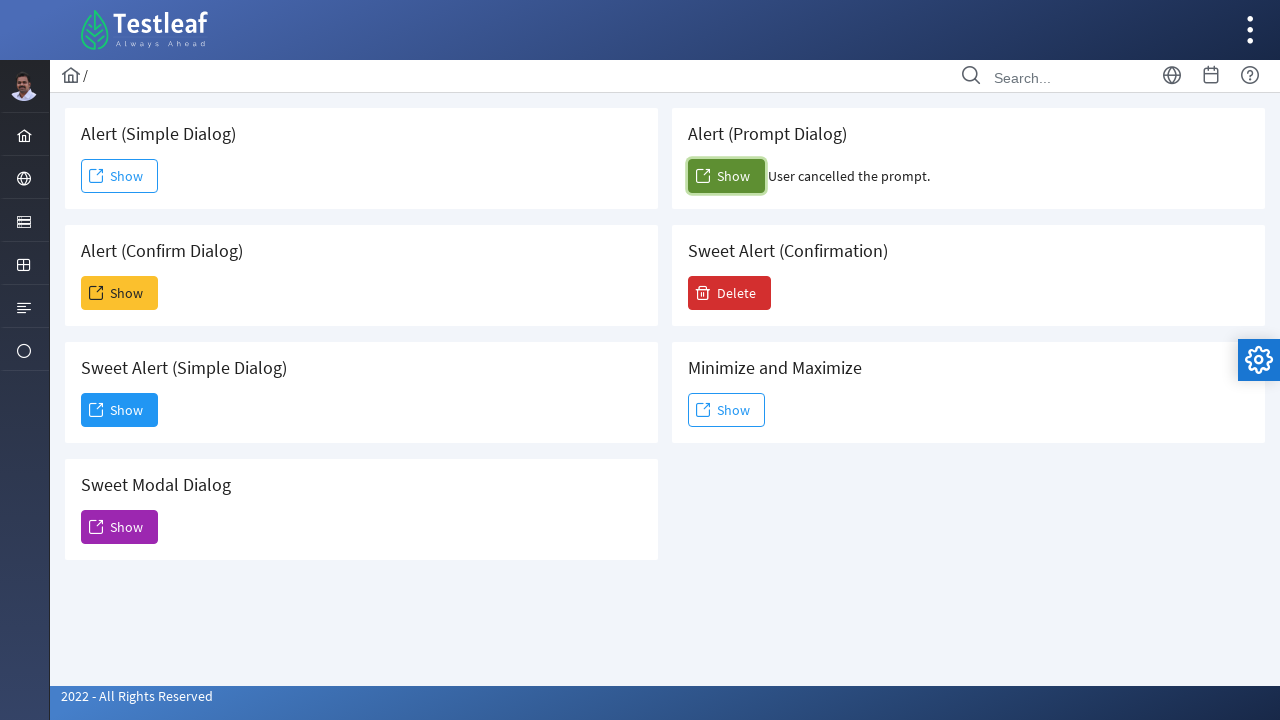

Retrieved result text from confirmation element
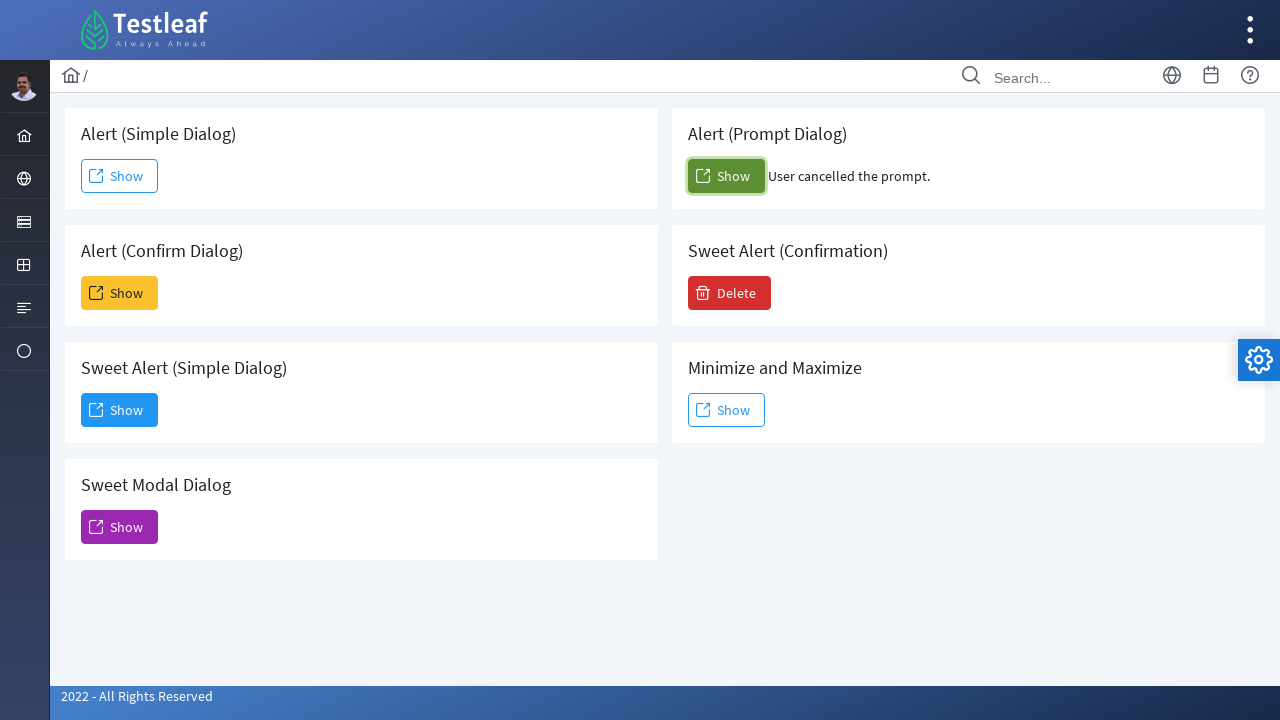

Verified that result text contains 'Janani' and is not empty
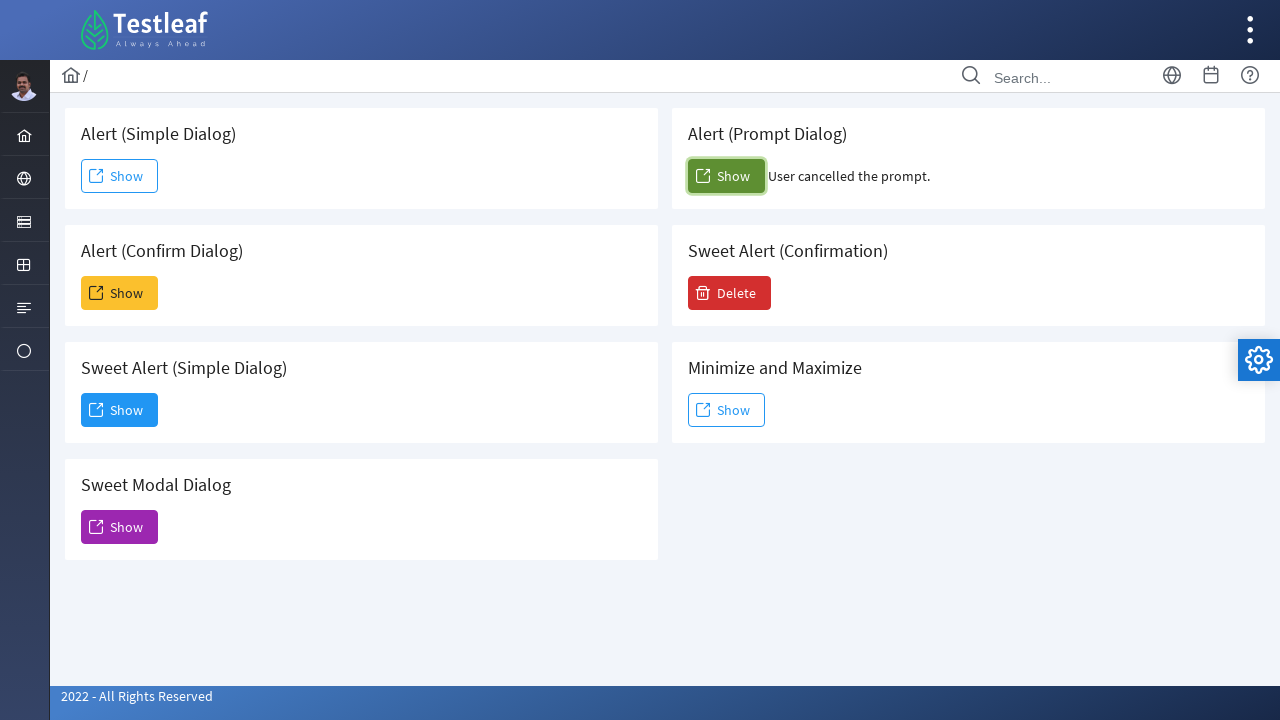

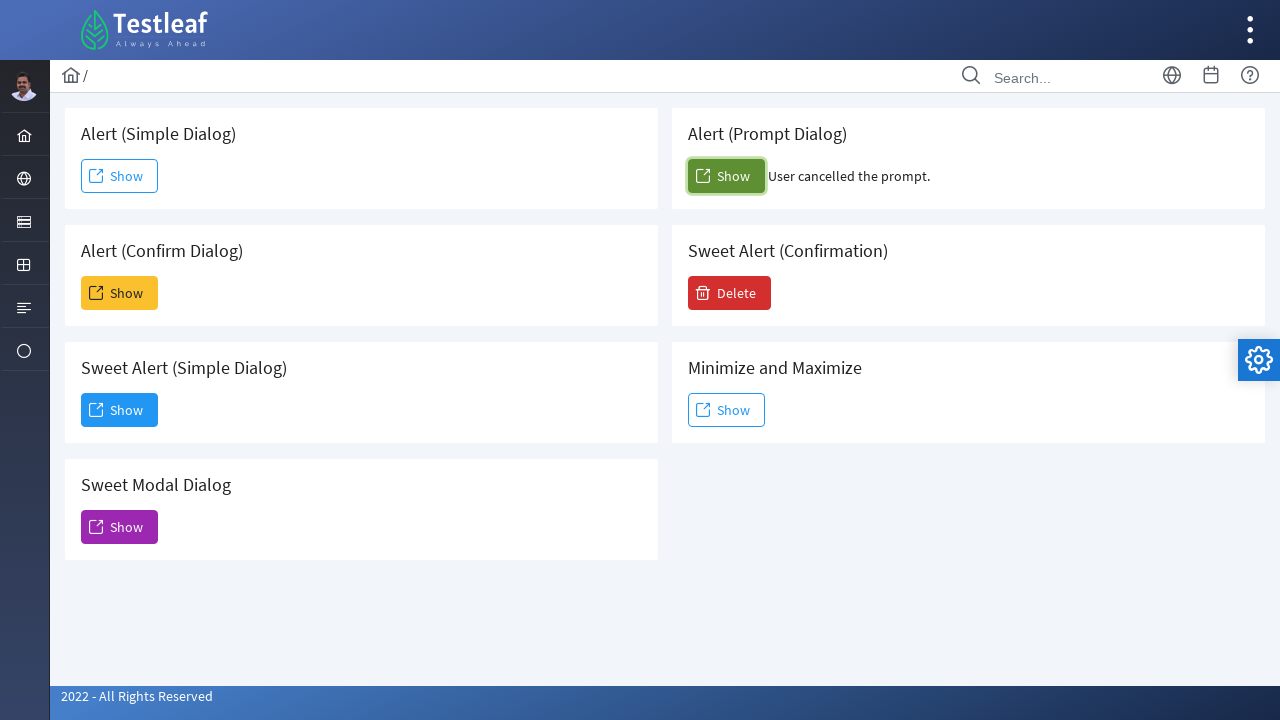